Tests that edits are saved when the input loses focus (blur event)

Starting URL: https://demo.playwright.dev/todomvc

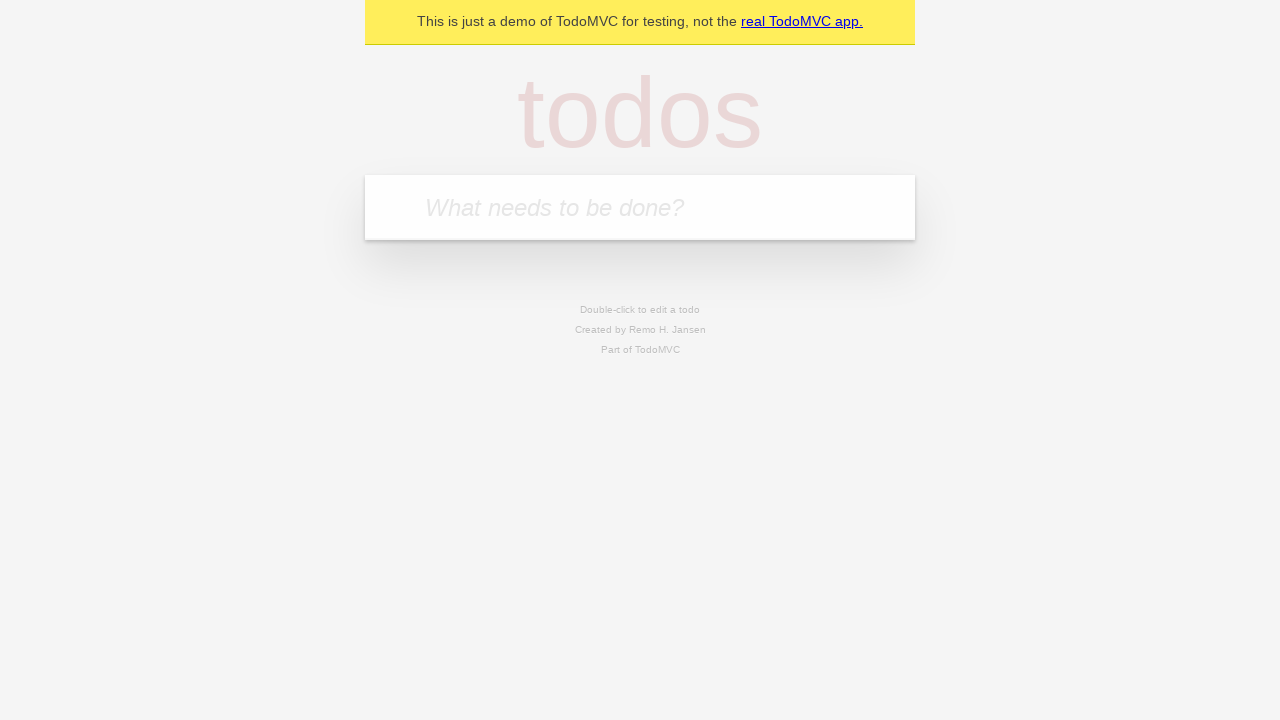

Located the 'What needs to be done?' input field
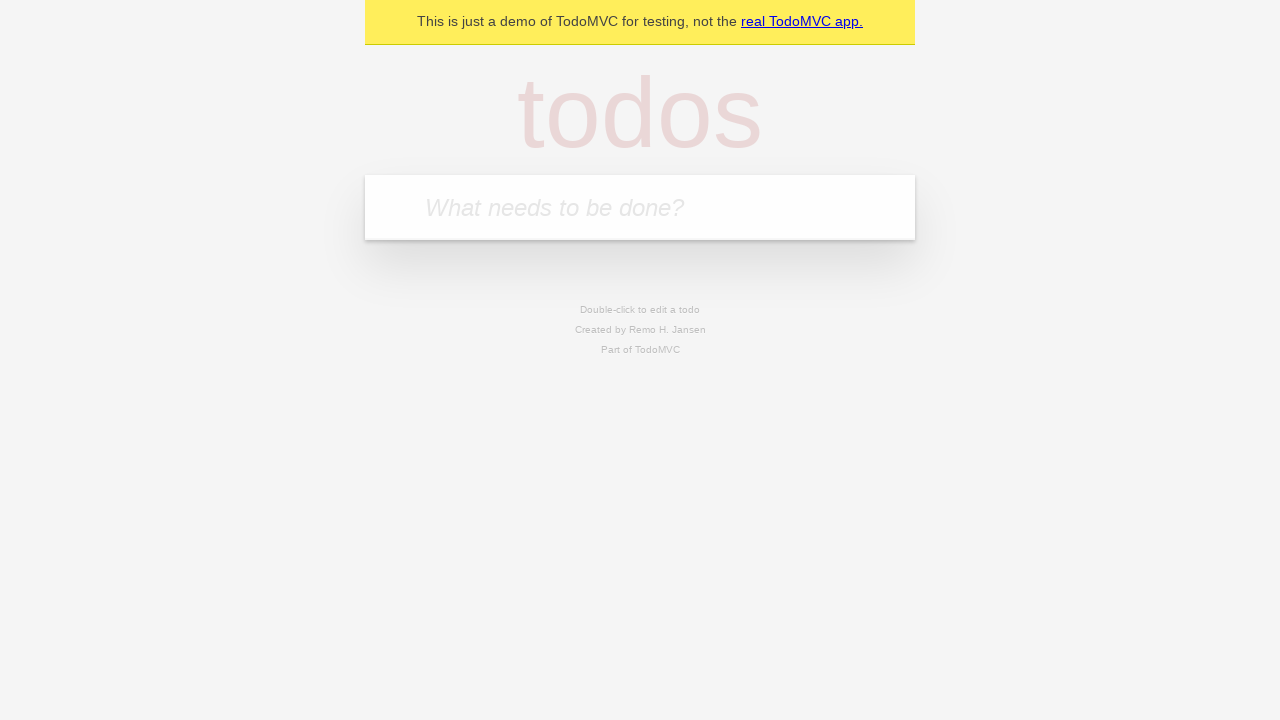

Filled input with todo item: 'buy some cheese' on internal:attr=[placeholder="What needs to be done?"i]
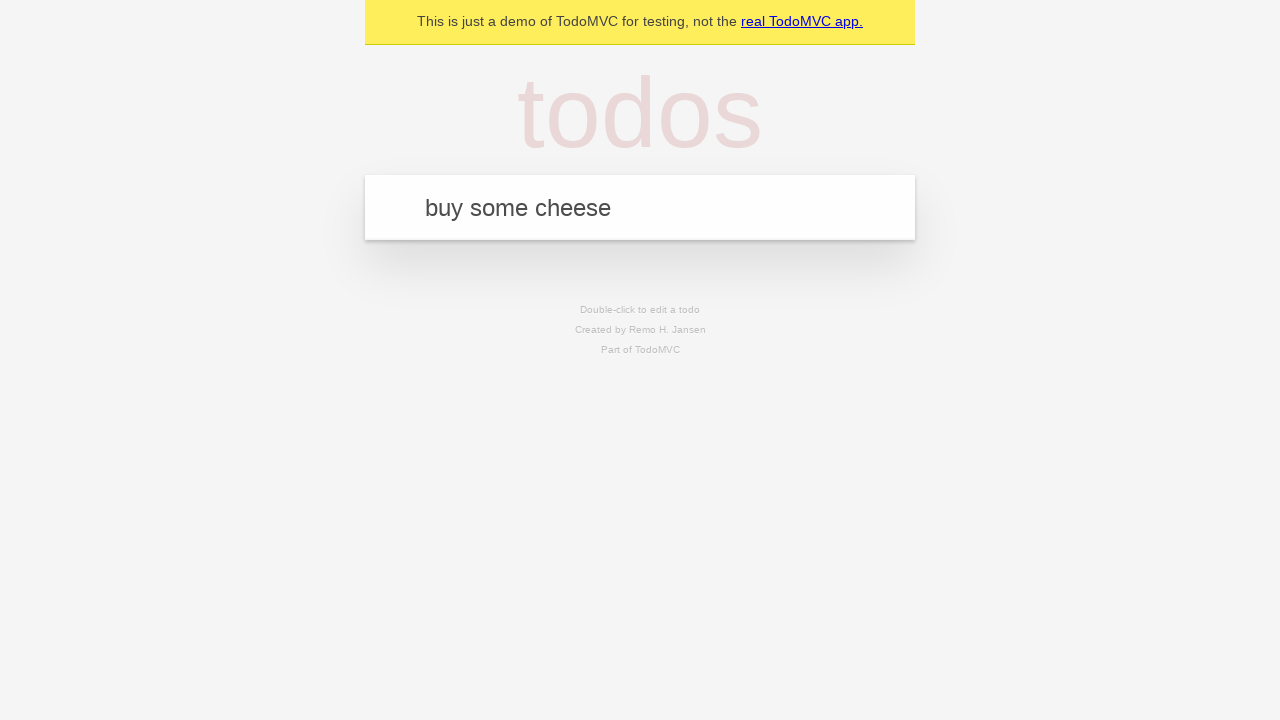

Pressed Enter to create todo item: 'buy some cheese' on internal:attr=[placeholder="What needs to be done?"i]
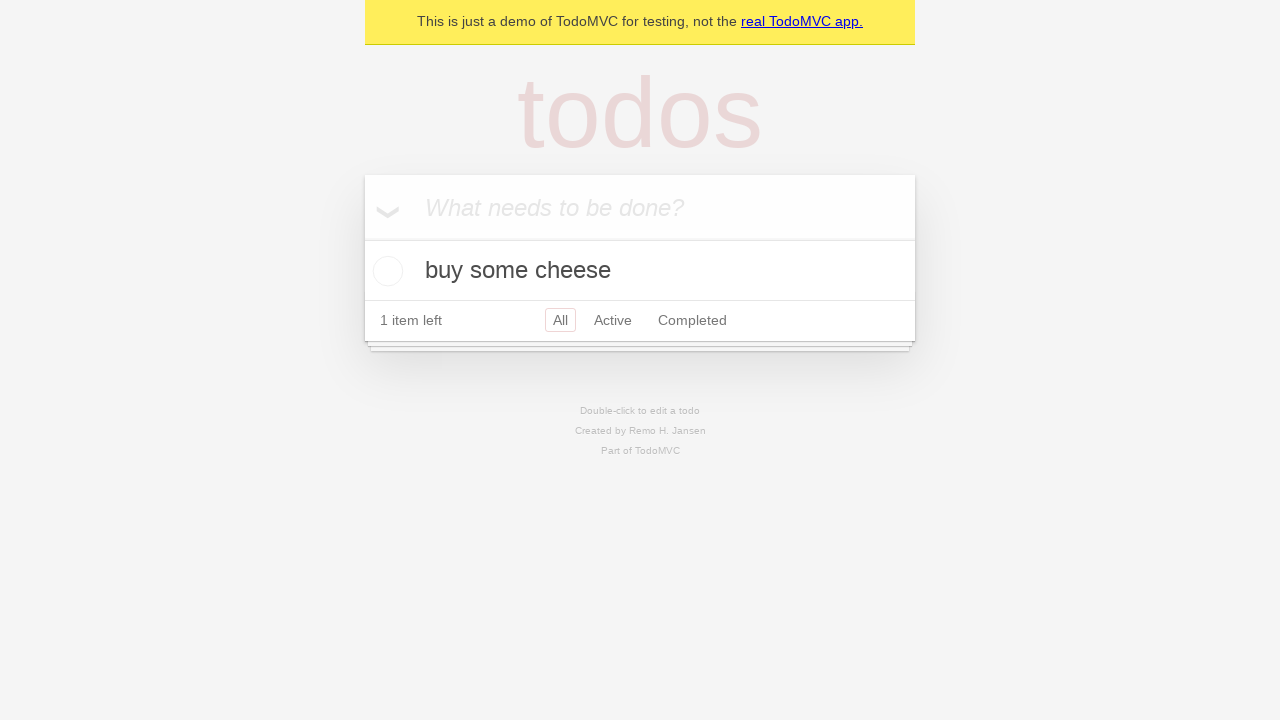

Filled input with todo item: 'feed the cat' on internal:attr=[placeholder="What needs to be done?"i]
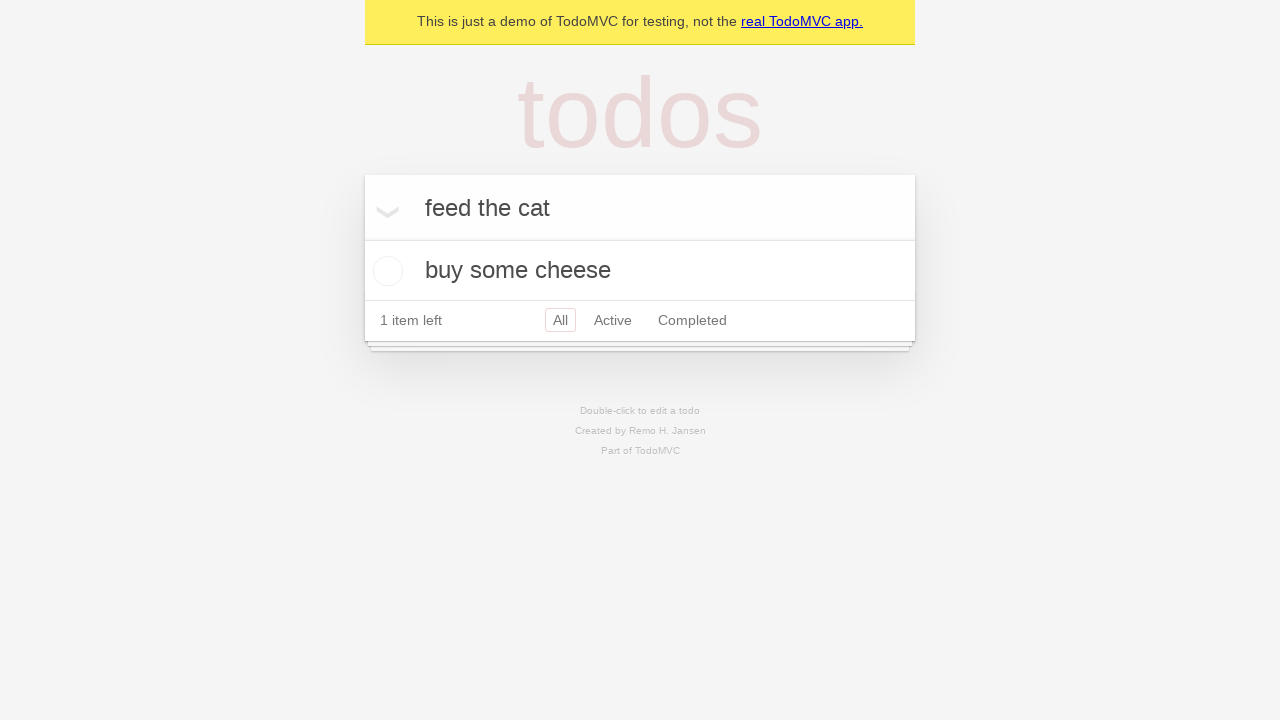

Pressed Enter to create todo item: 'feed the cat' on internal:attr=[placeholder="What needs to be done?"i]
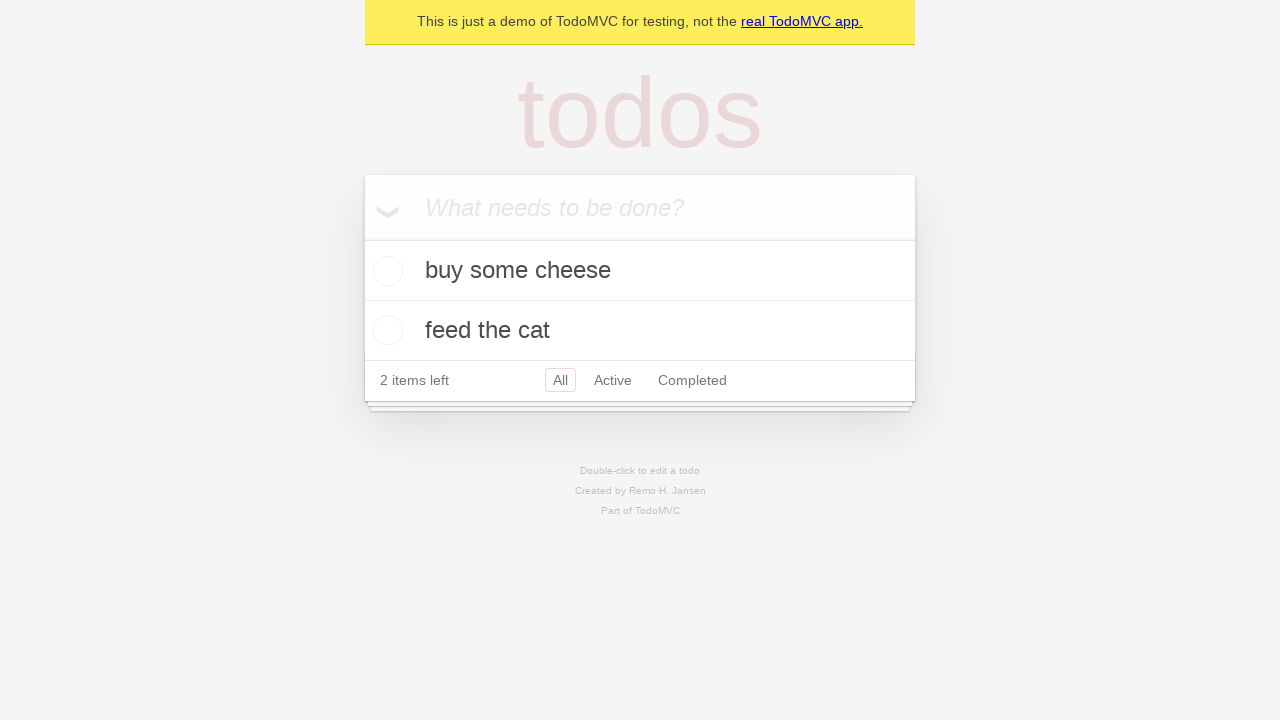

Filled input with todo item: 'book a doctors appointment' on internal:attr=[placeholder="What needs to be done?"i]
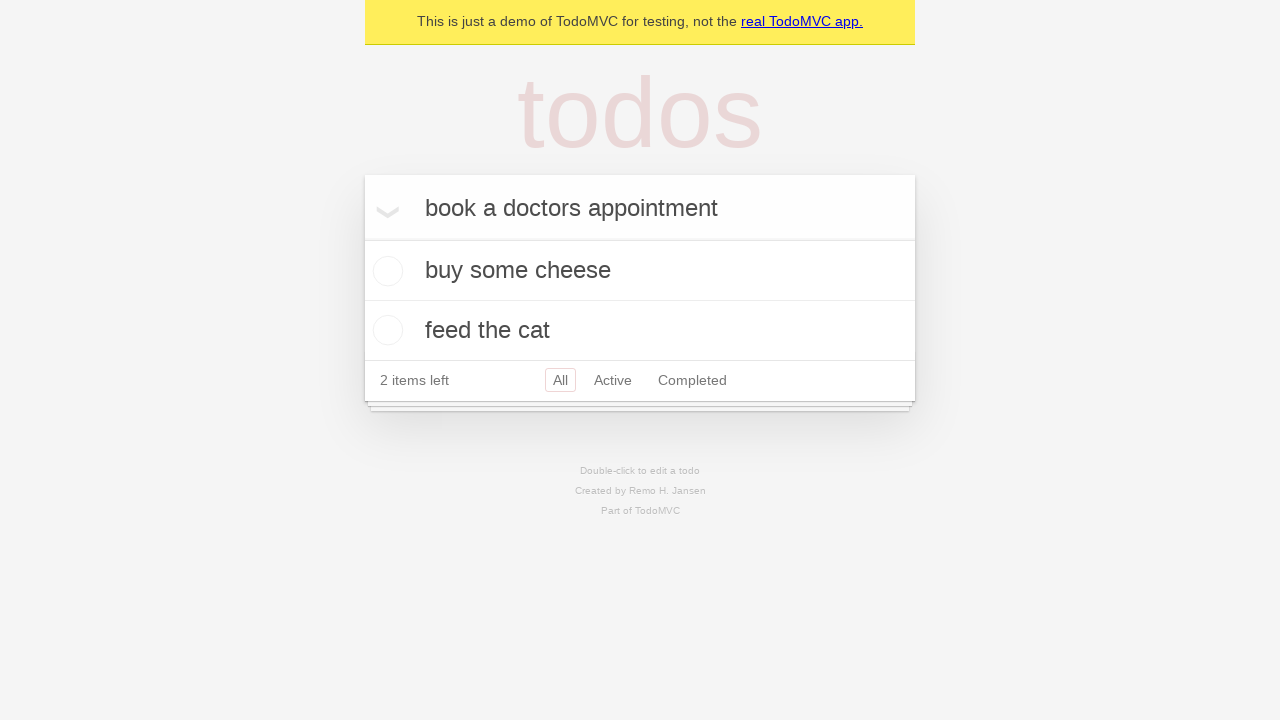

Pressed Enter to create todo item: 'book a doctors appointment' on internal:attr=[placeholder="What needs to be done?"i]
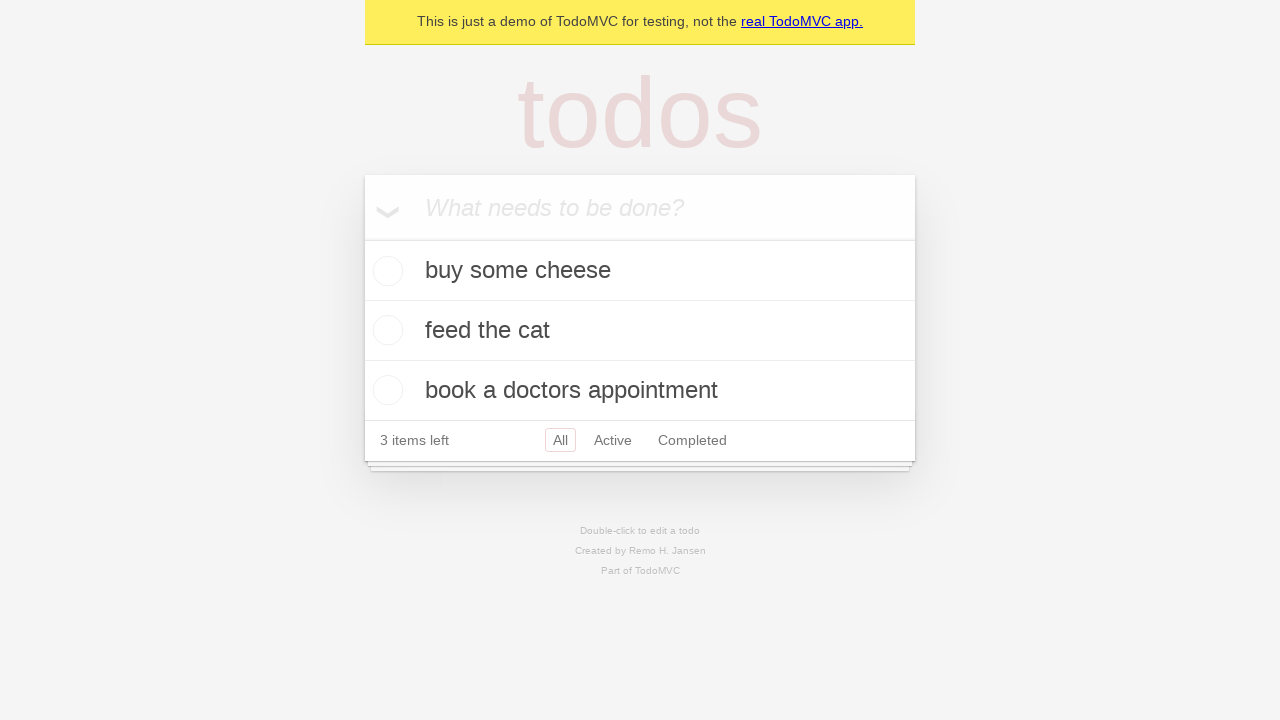

Waited for all 3 todo items to be created
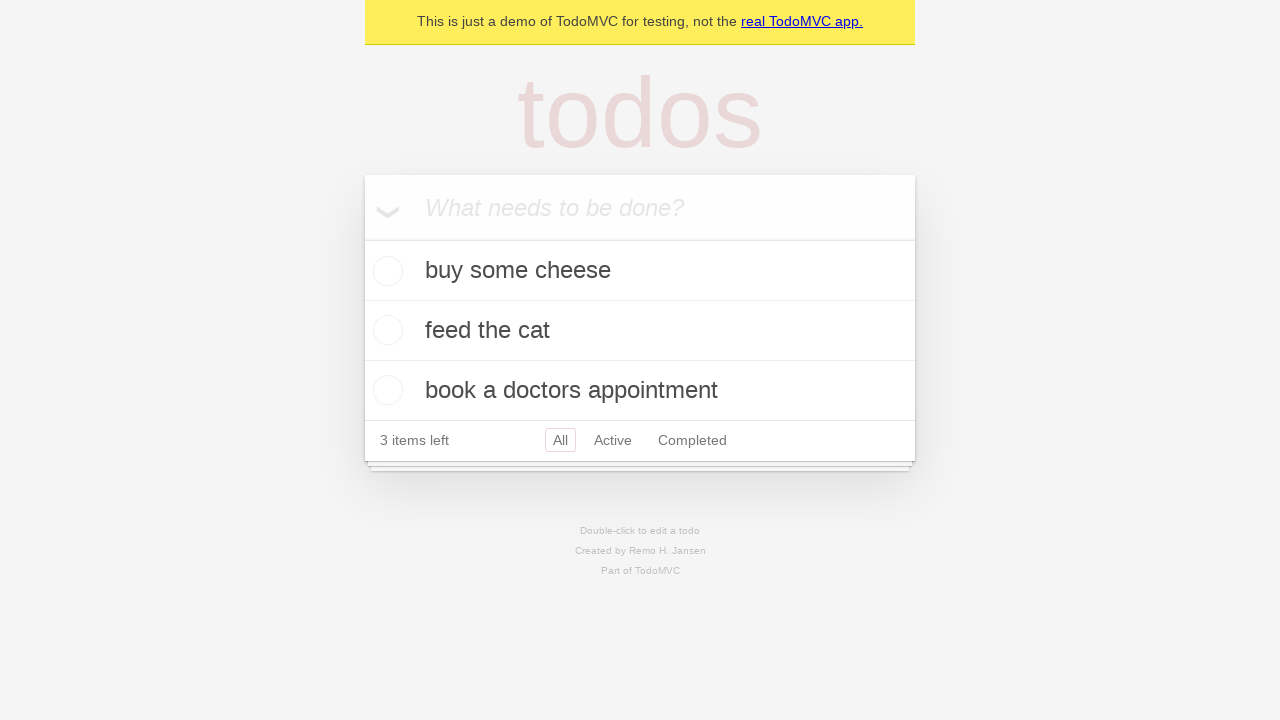

Located all todo items
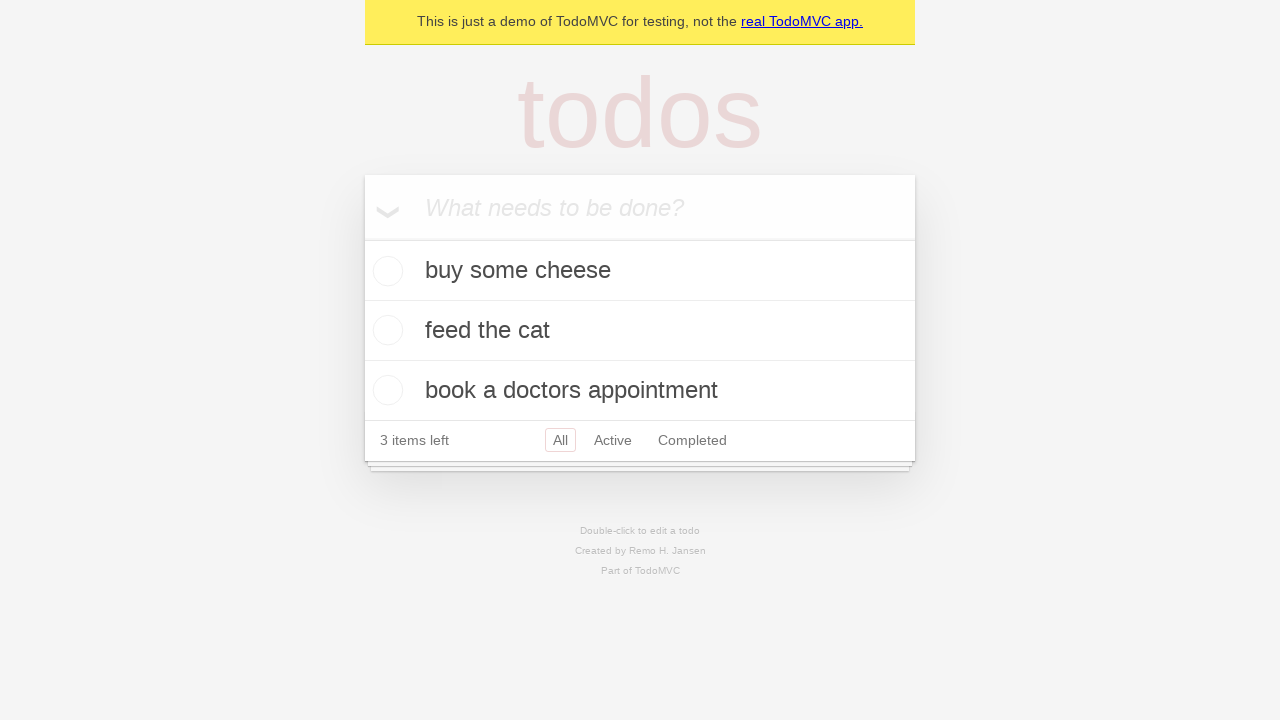

Double-clicked the second todo item to enter edit mode at (640, 331) on internal:testid=[data-testid="todo-item"s] >> nth=1
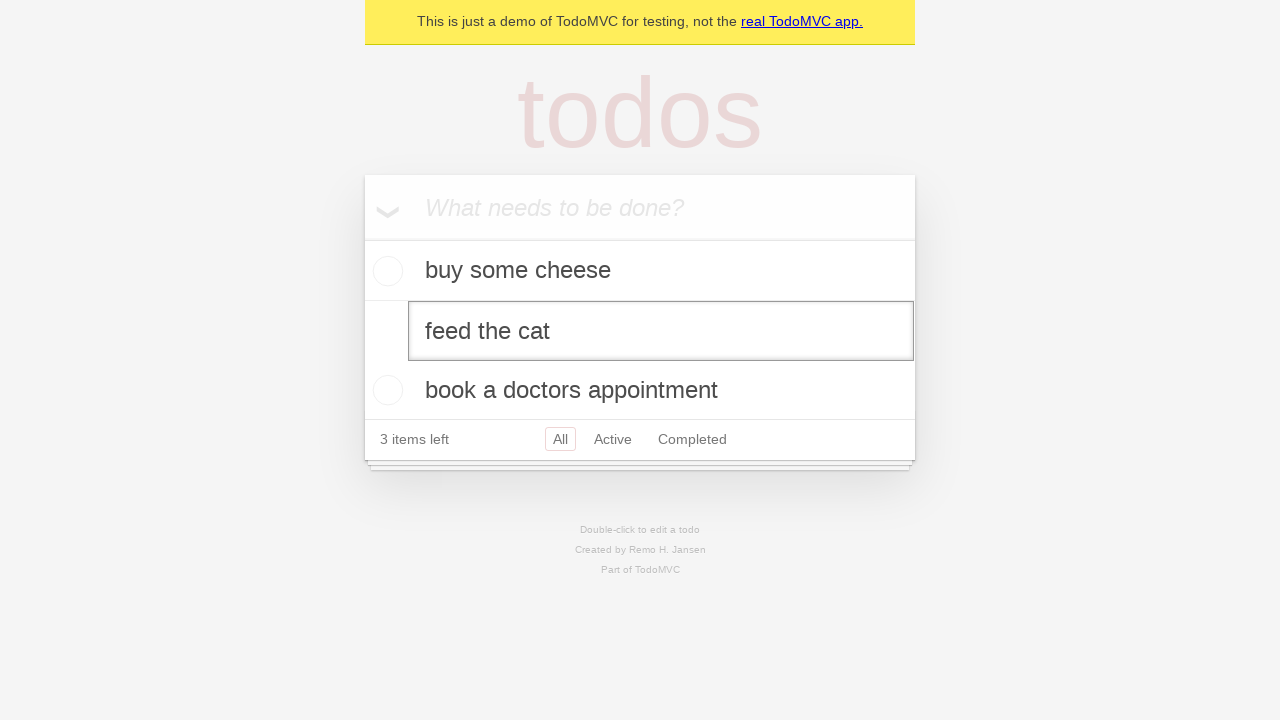

Located the edit textbox for the second todo item
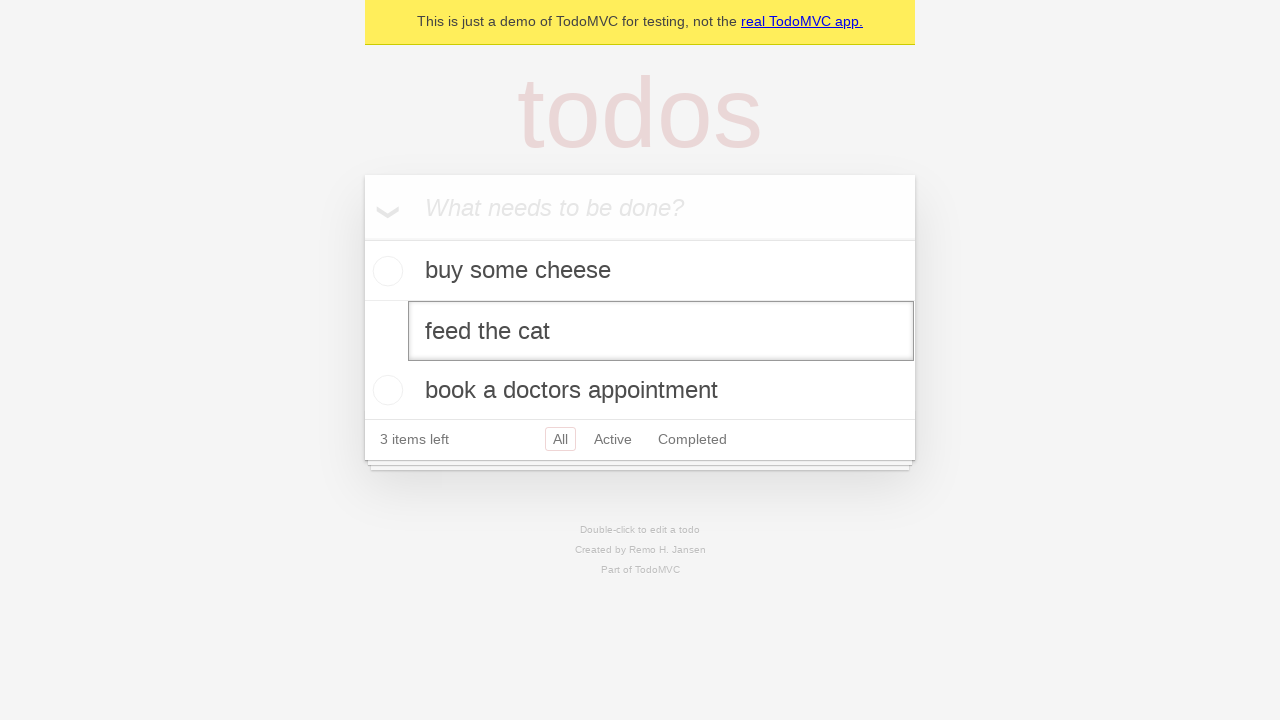

Filled edit textbox with new text: 'buy some sausages' on internal:testid=[data-testid="todo-item"s] >> nth=1 >> internal:role=textbox[nam
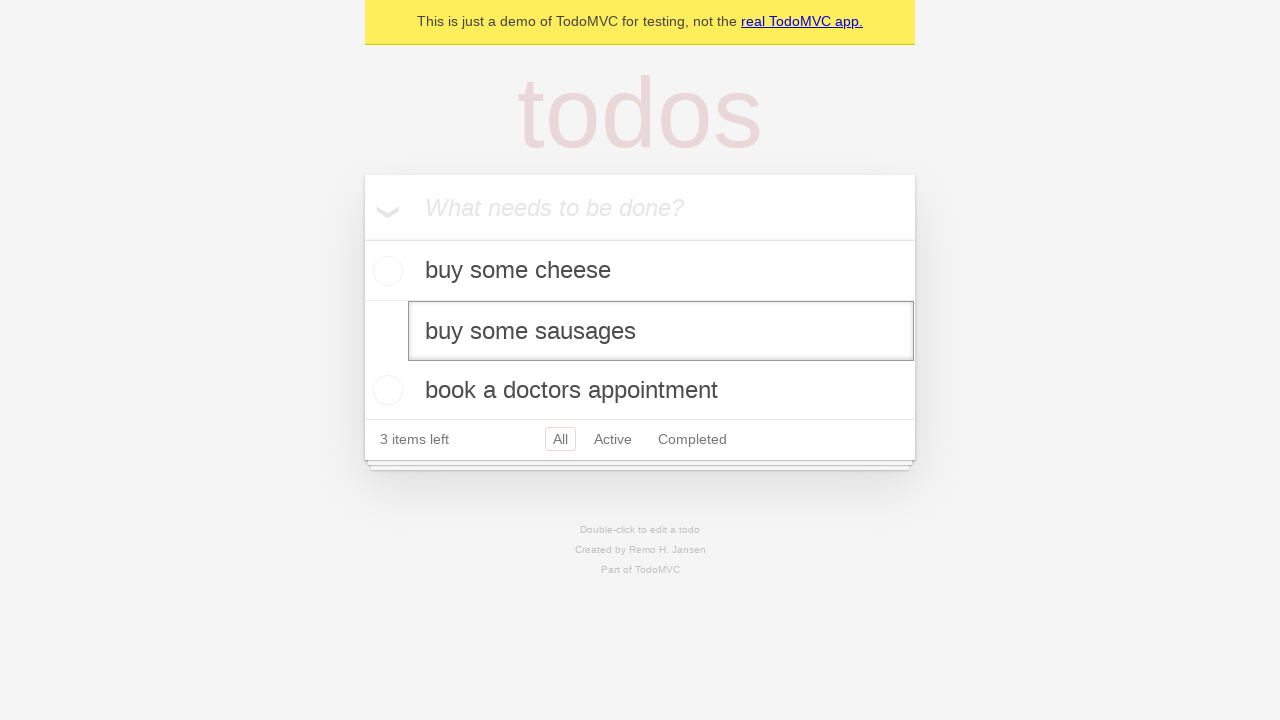

Dispatched blur event to trigger save on the edited todo item
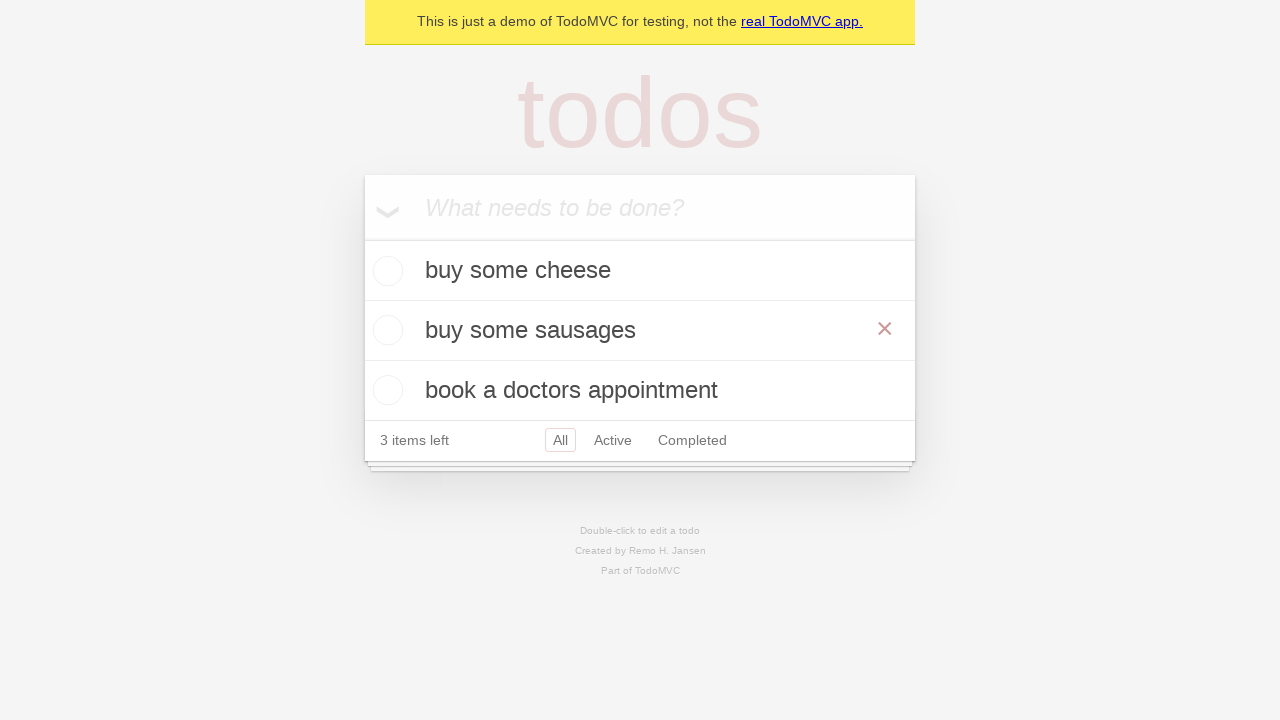

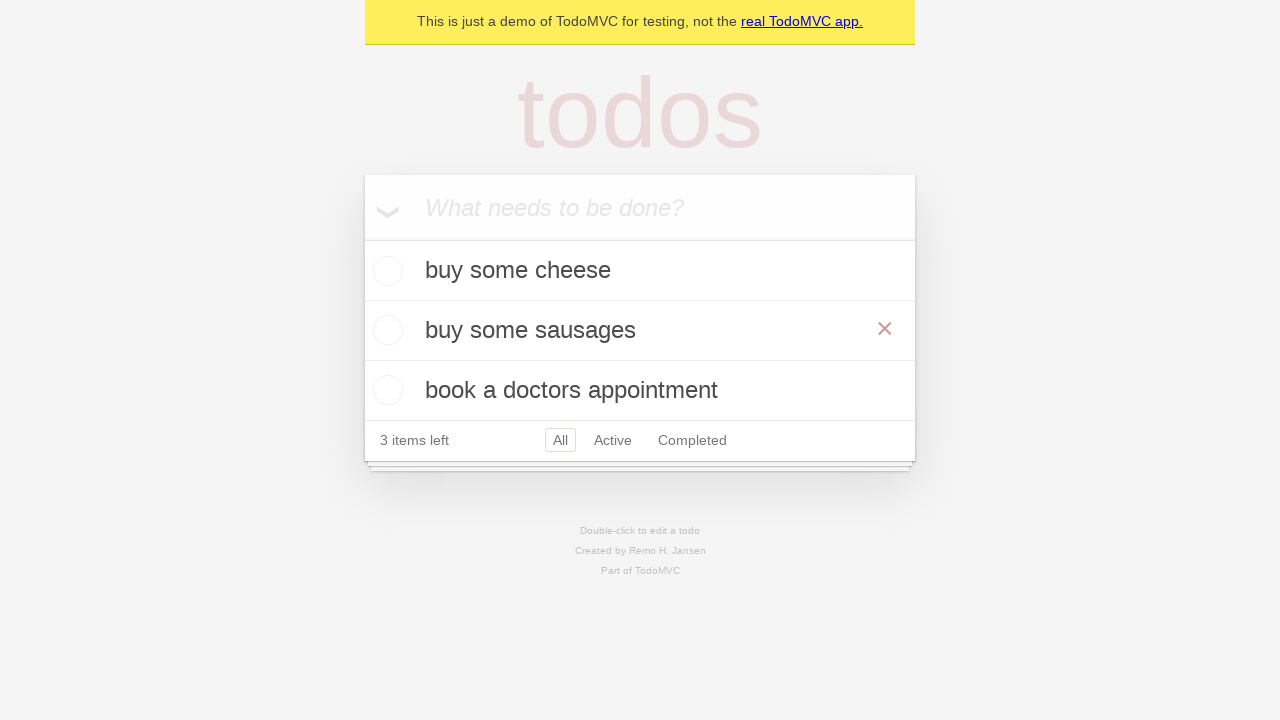